Tests hotel search functionality by filling in the hotel location field and newsletter email subscription

Starting URL: https://hotel-testlab.coderslab.pl/en/

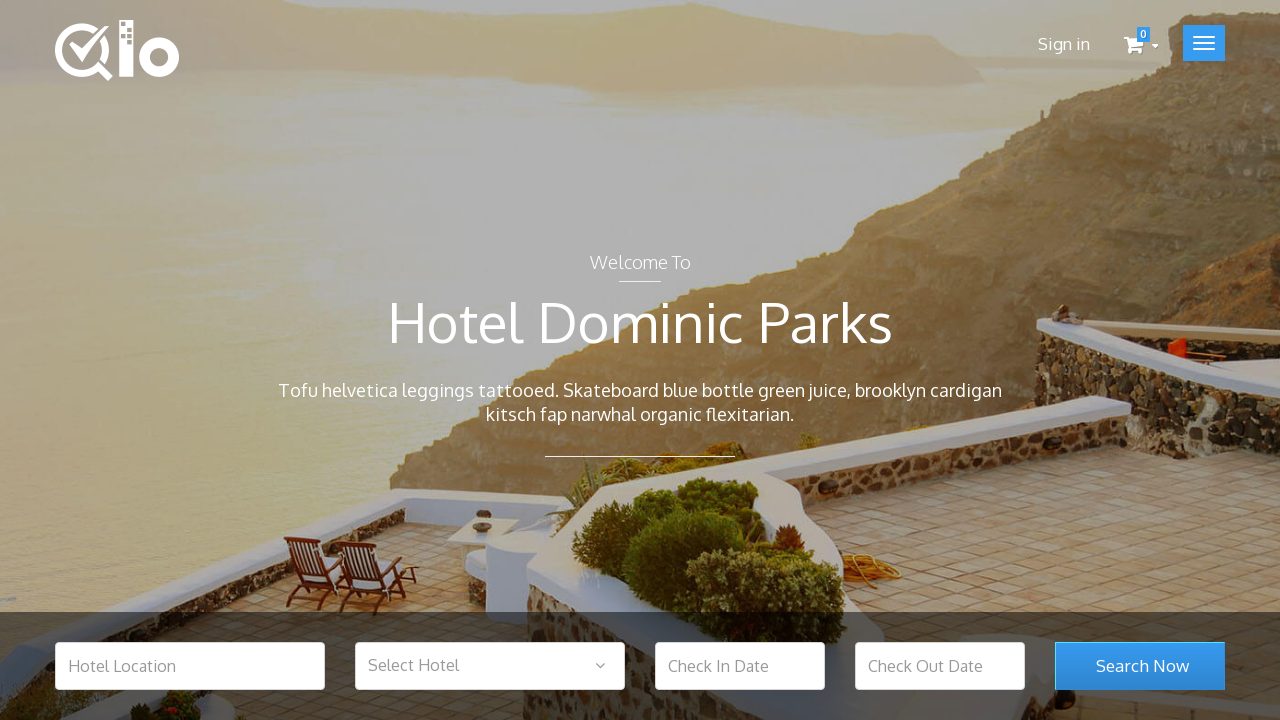

Navigated to hotel search website
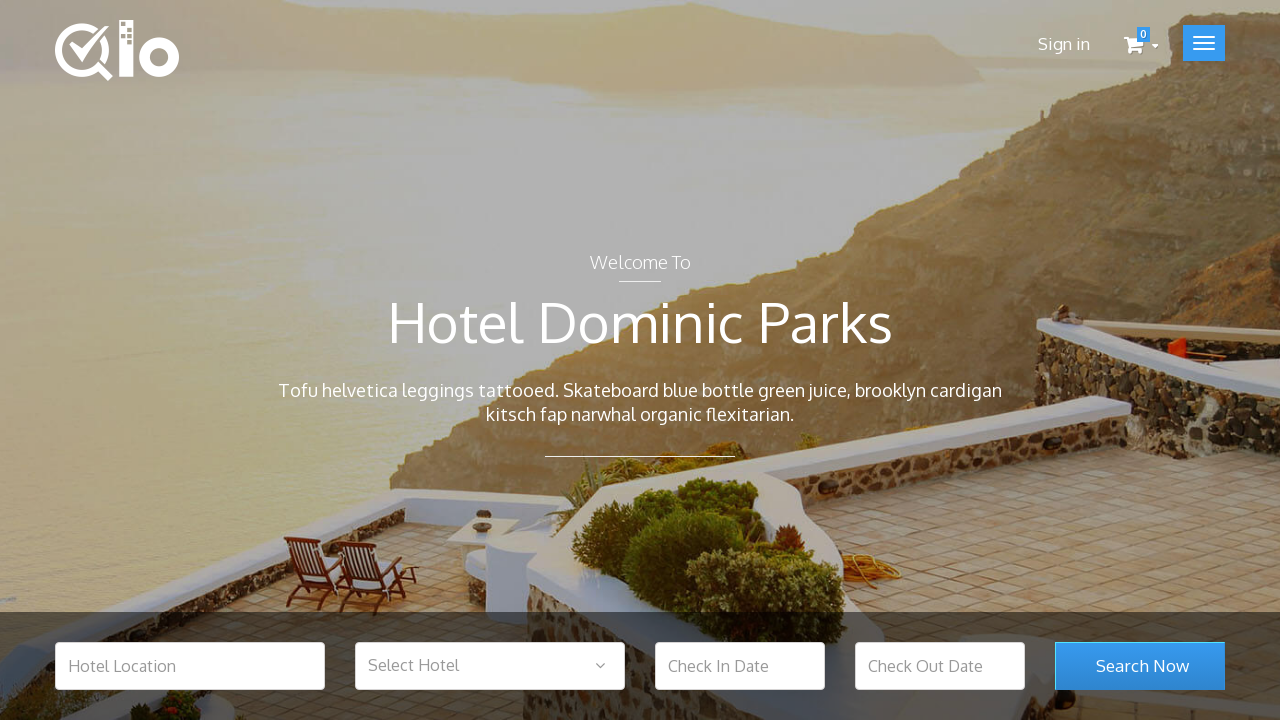

Filled hotel location field with 'Warsaw' on #hotel_location
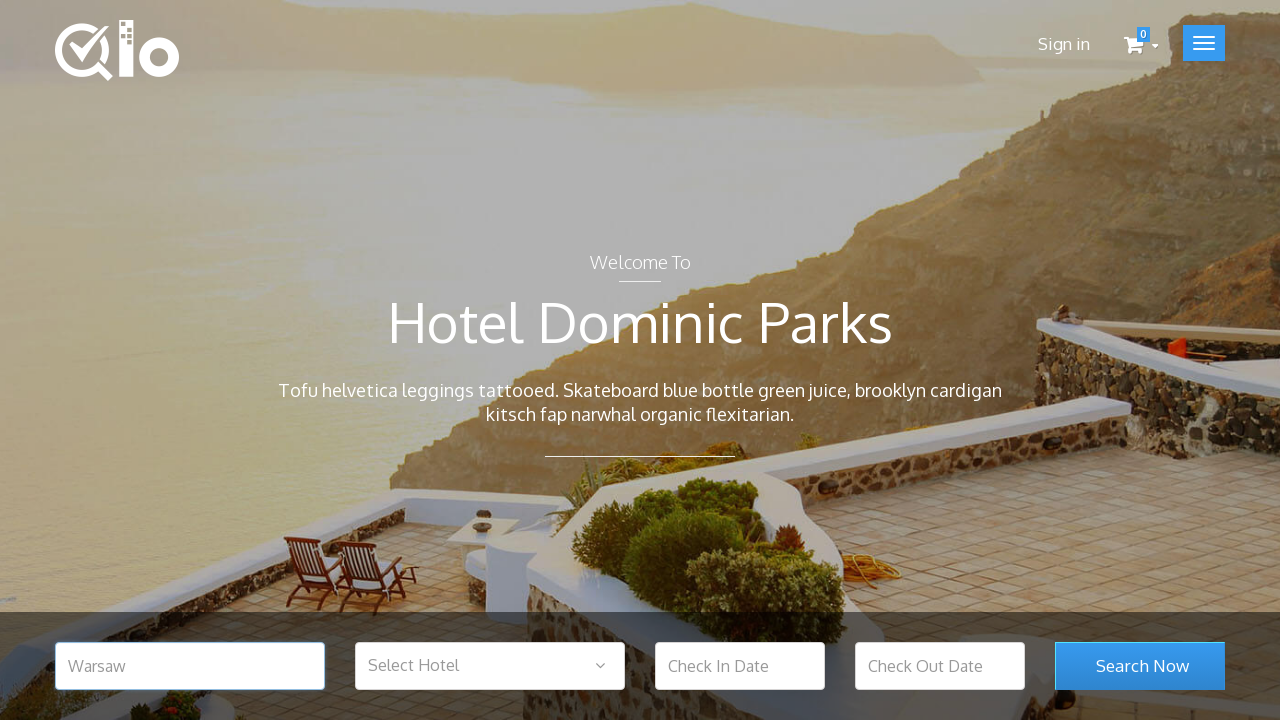

Filled newsletter email field with 'user123@testmail.com' on #newsletter-input
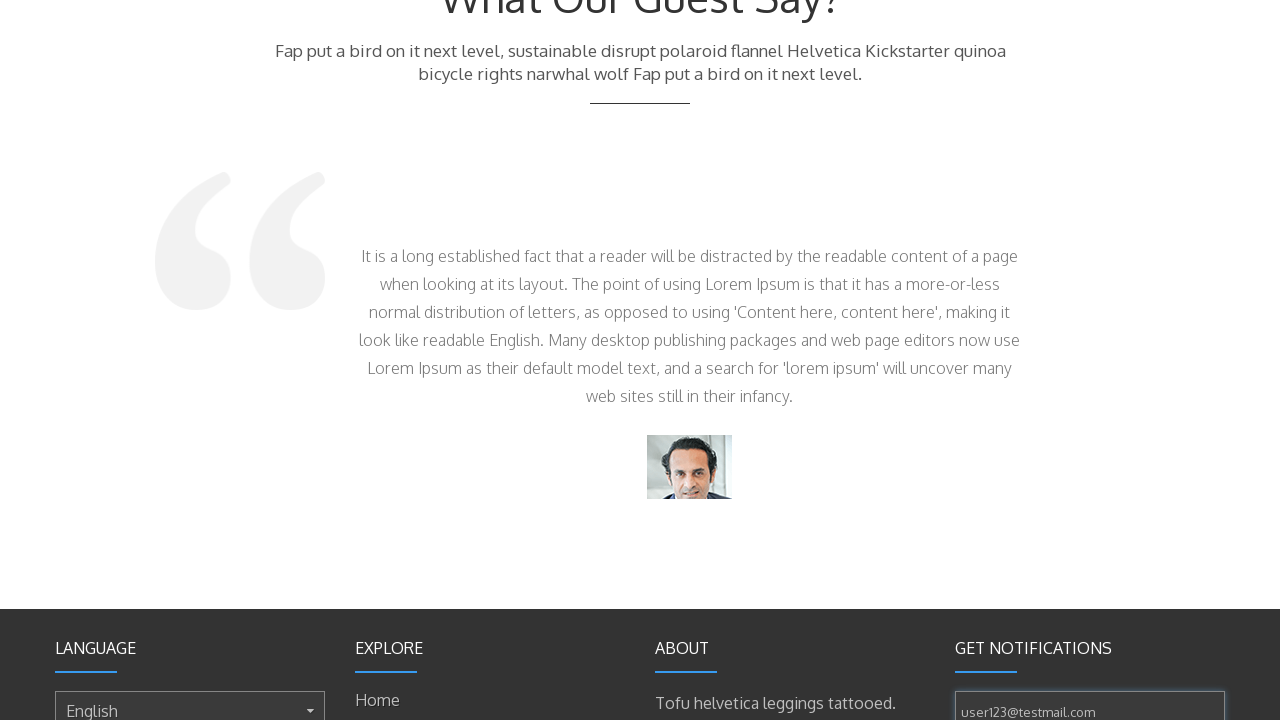

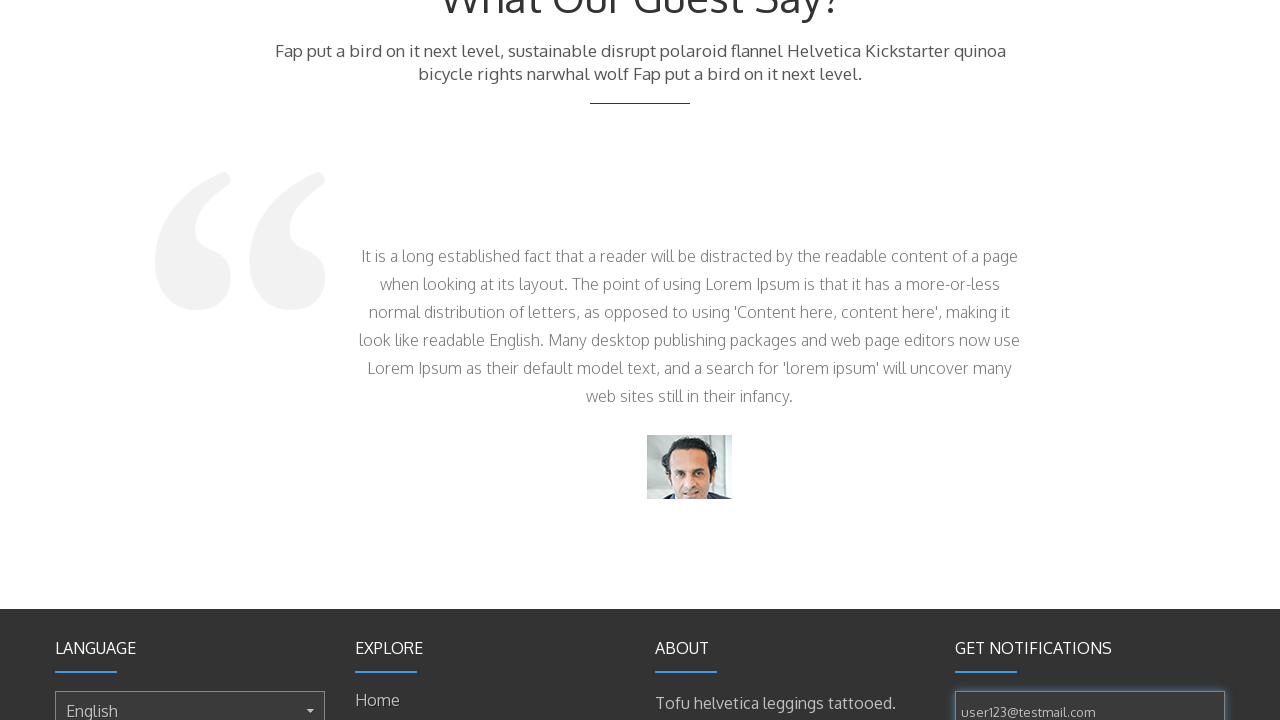